Tests the Typos page by navigating to it, reading paragraph text, and refreshing until a typo is found in the text (the page randomly displays correct or incorrect text).

Starting URL: http://the-internet.herokuapp.com

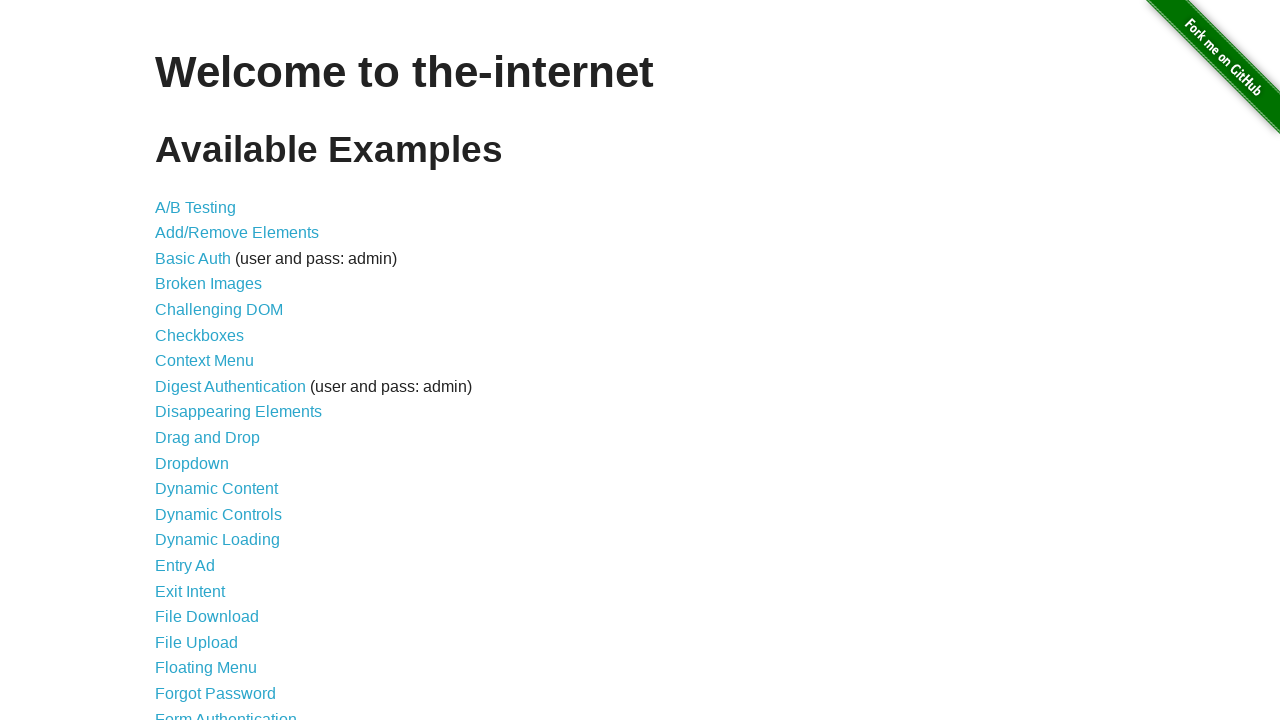

Clicked on the Typos link at (176, 625) on text=Typos
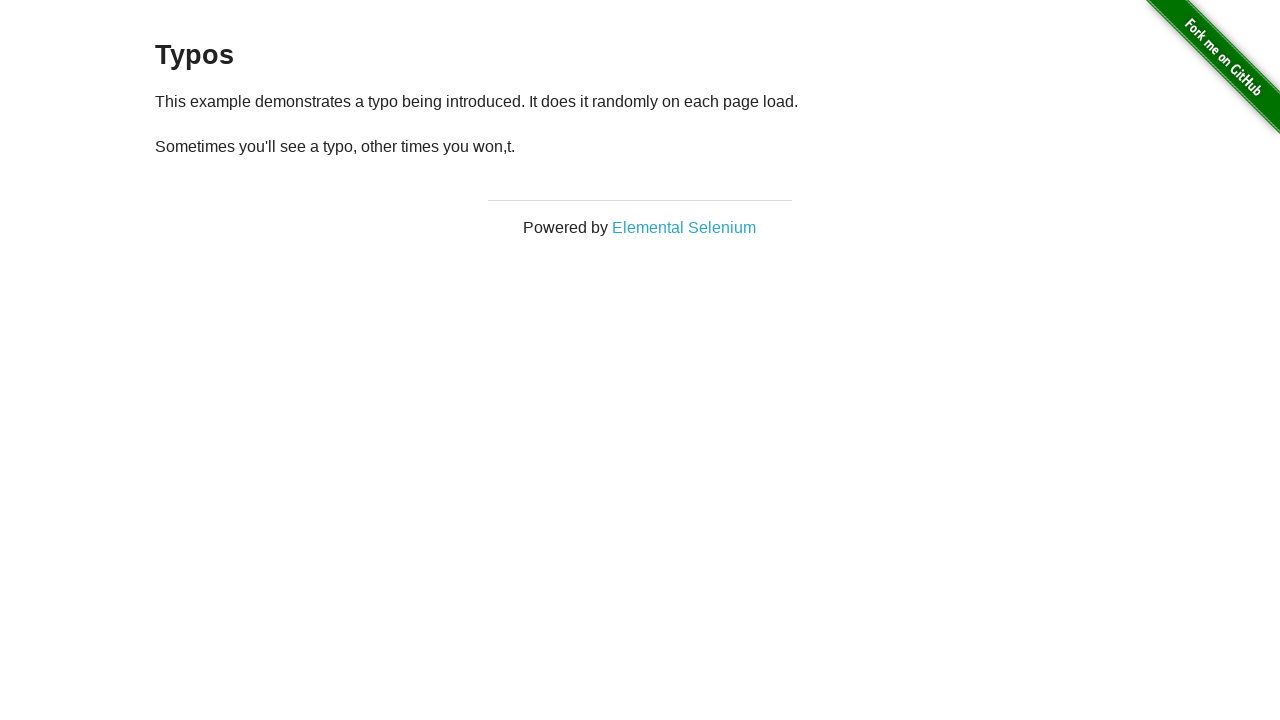

Waited for paragraph content to load
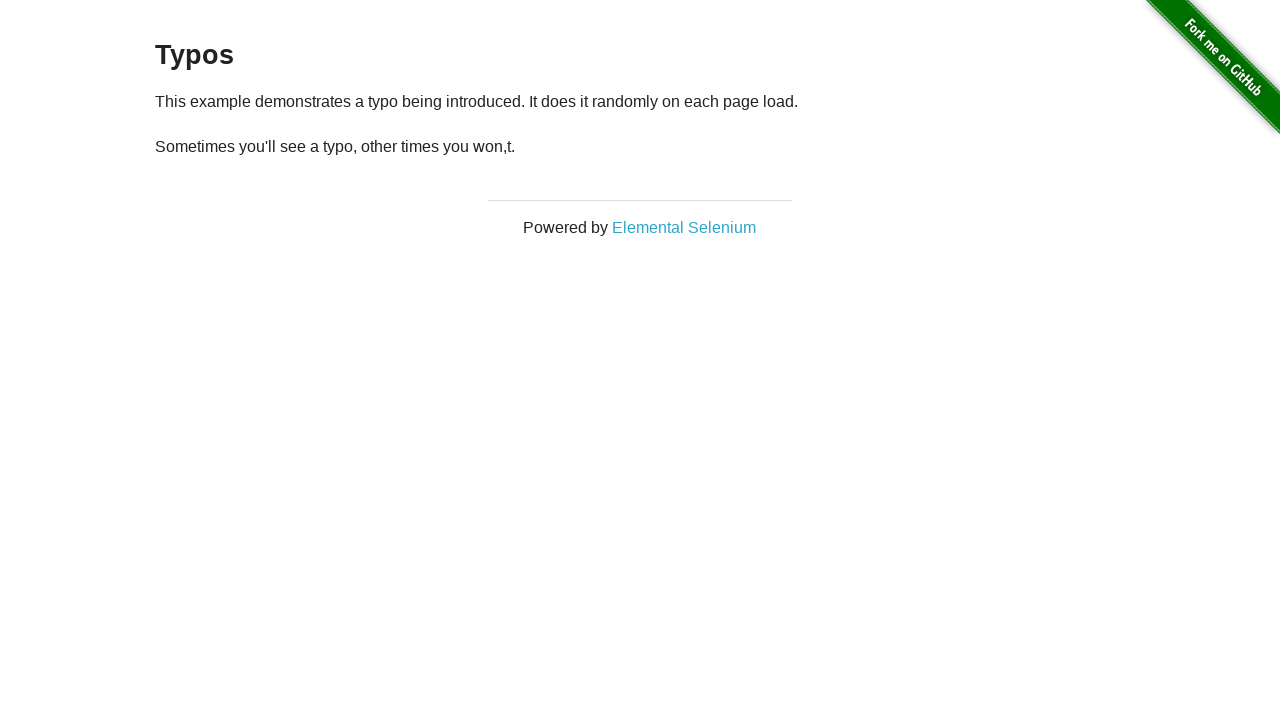

Retrieved paragraph text for typo checking
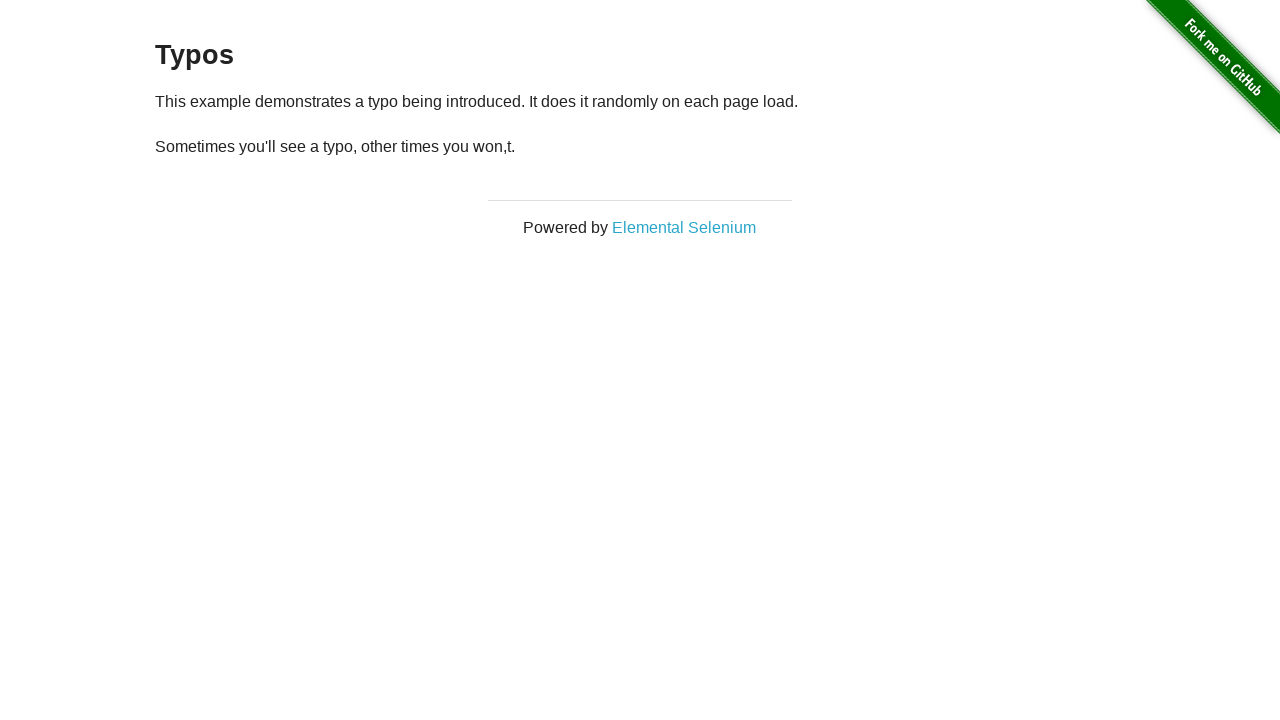

Verified that a typo was found in the paragraph text
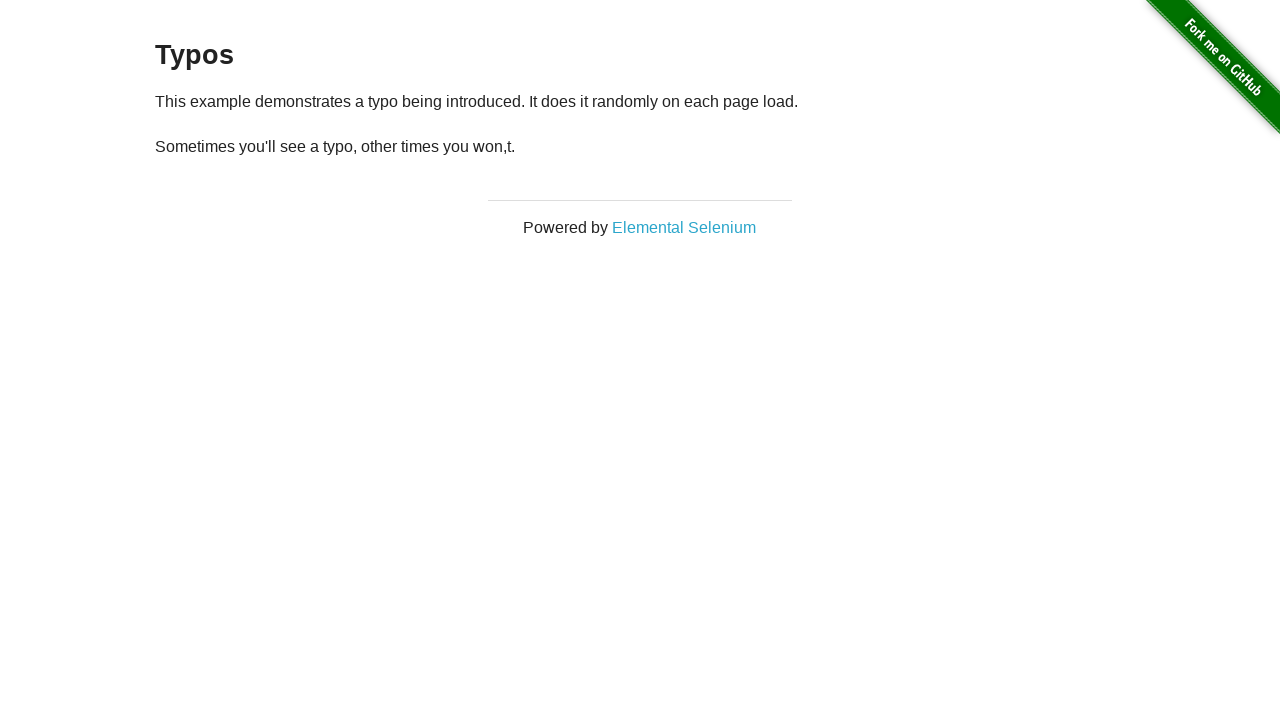

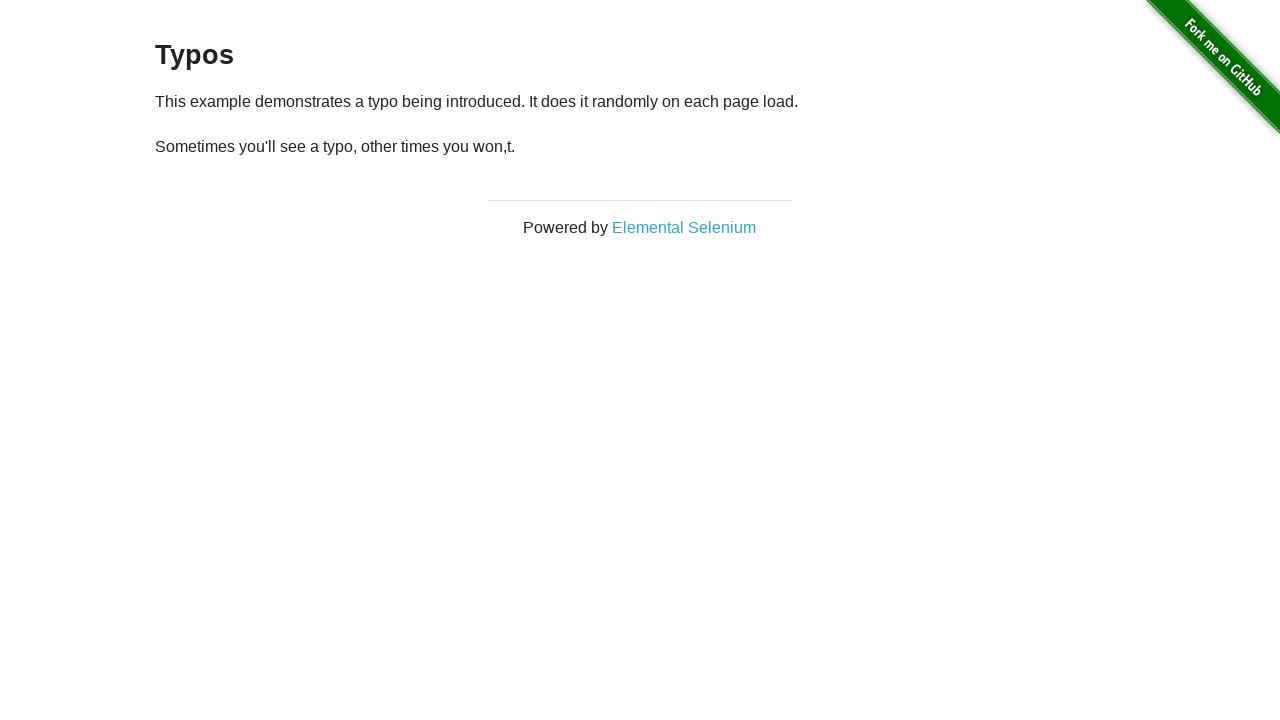